Tests double-click functionality on a W3Schools demo page by double-clicking text within an iframe and verifying the style changes to red

Starting URL: https://www.w3schools.com/tags/tryit.asp?filename=tryhtml5_ev_ondblclick2

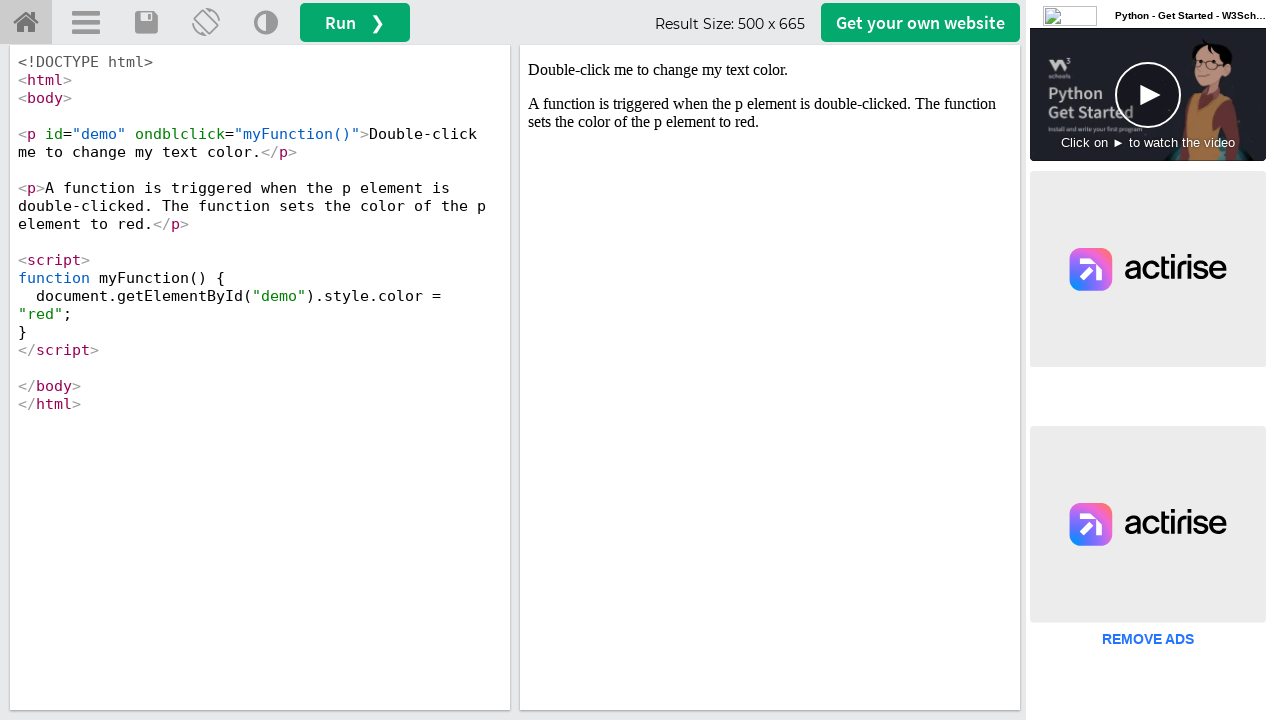

Located iframe with selector #iframeResult
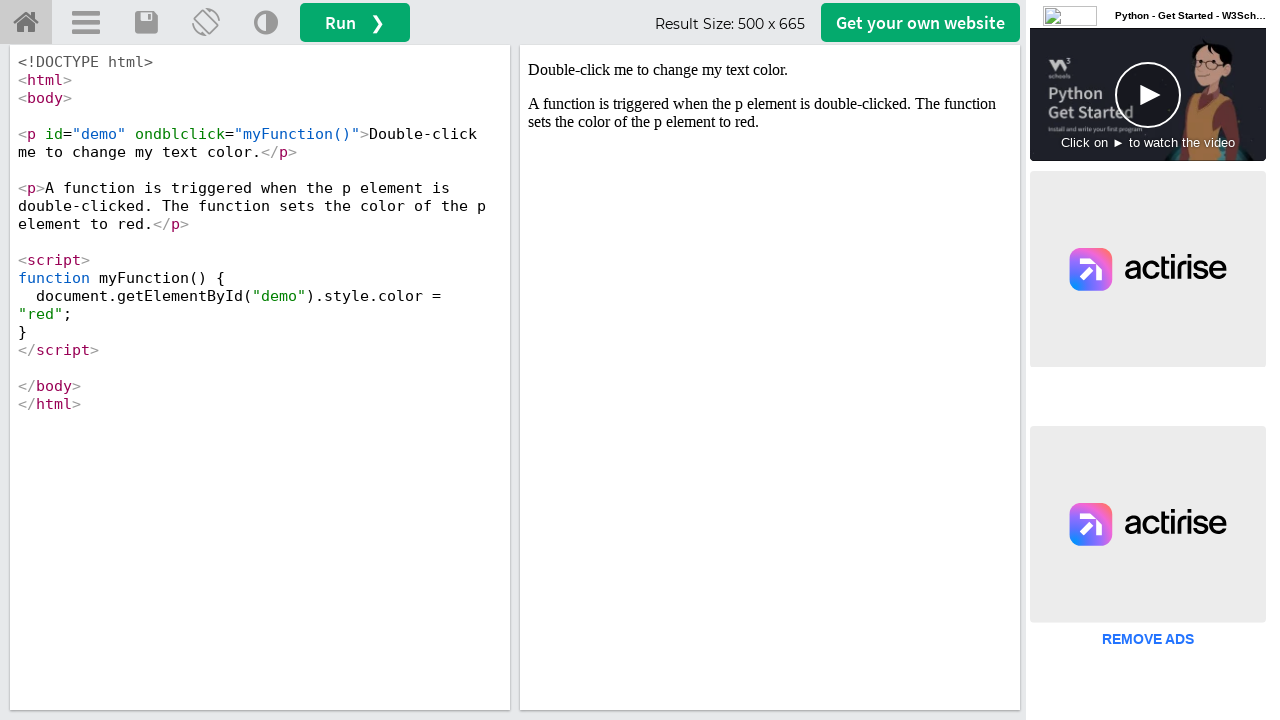

Located text element with selector #demo inside iframe
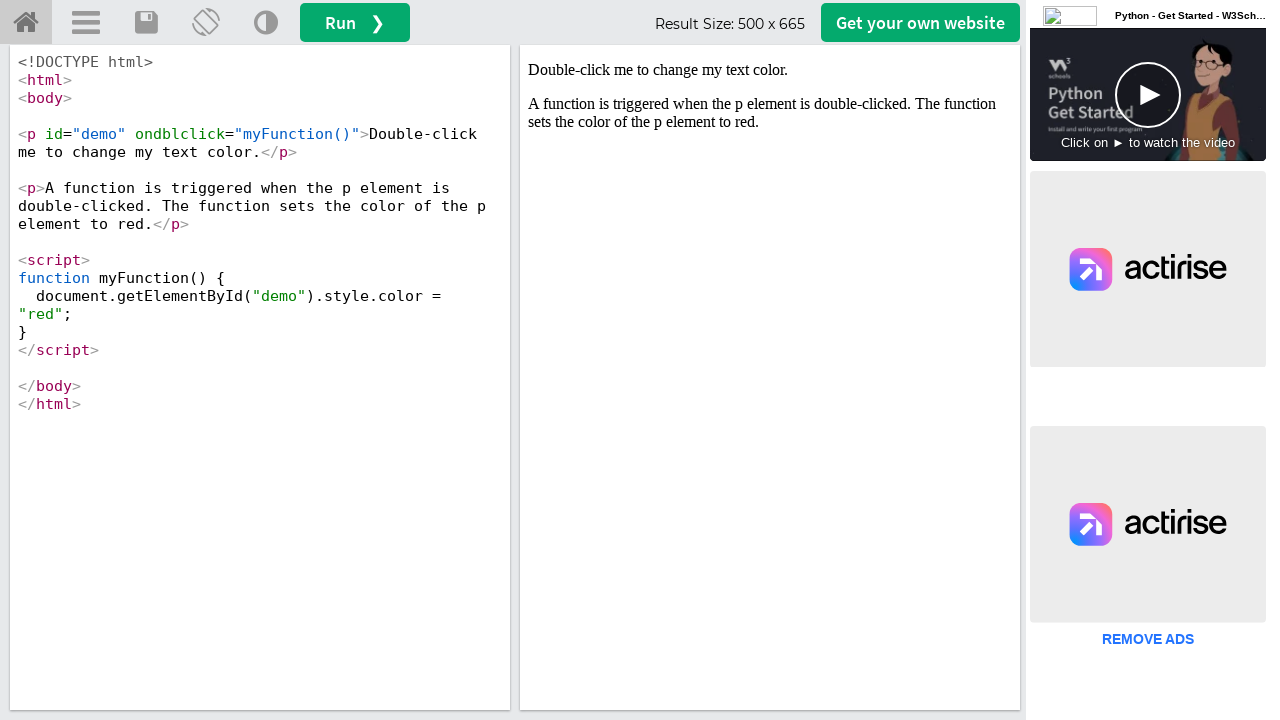

Double-clicked the text element in the demo at (770, 70) on #iframeResult >> internal:control=enter-frame >> #demo
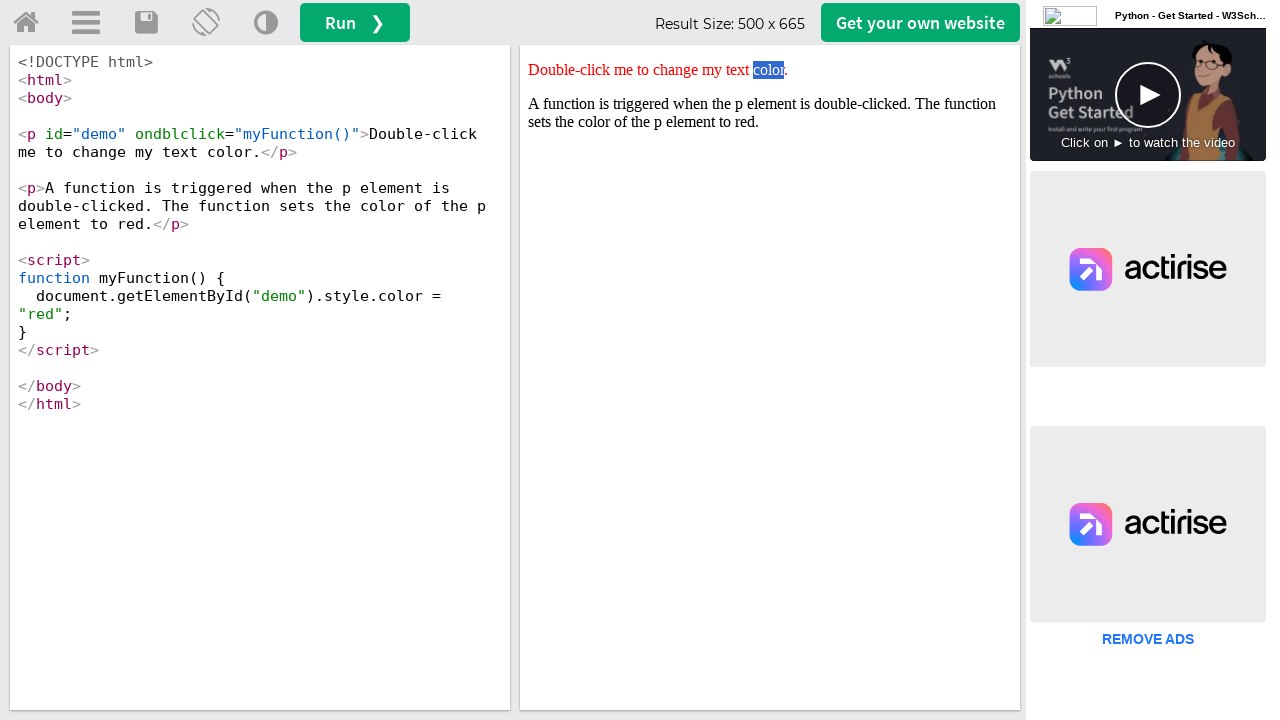

Retrieved style attribute from text element
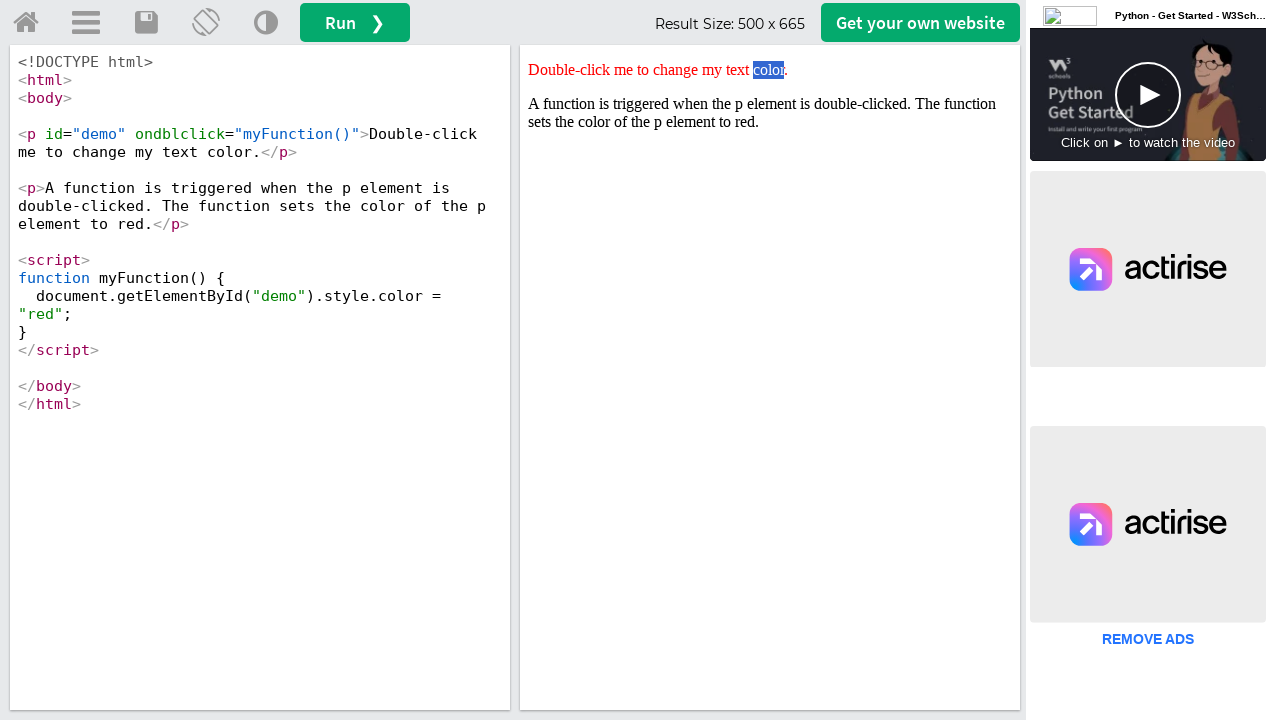

Verified that style attribute contains 'red'
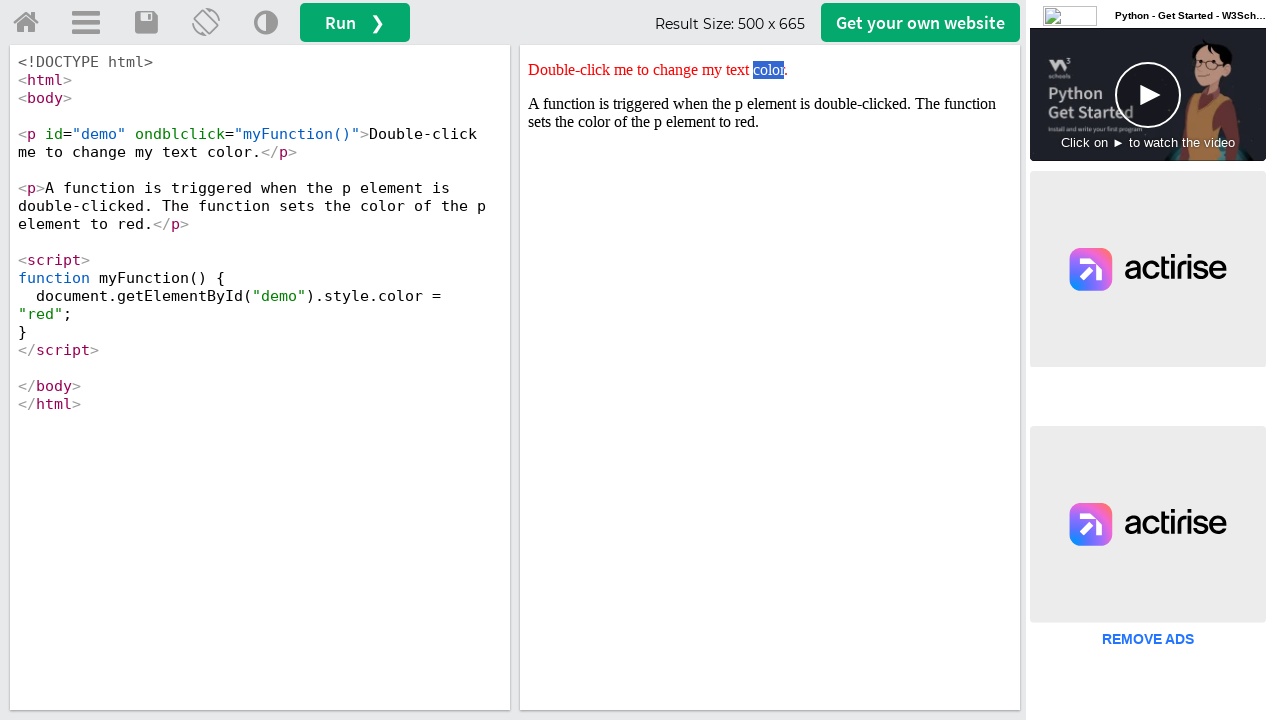

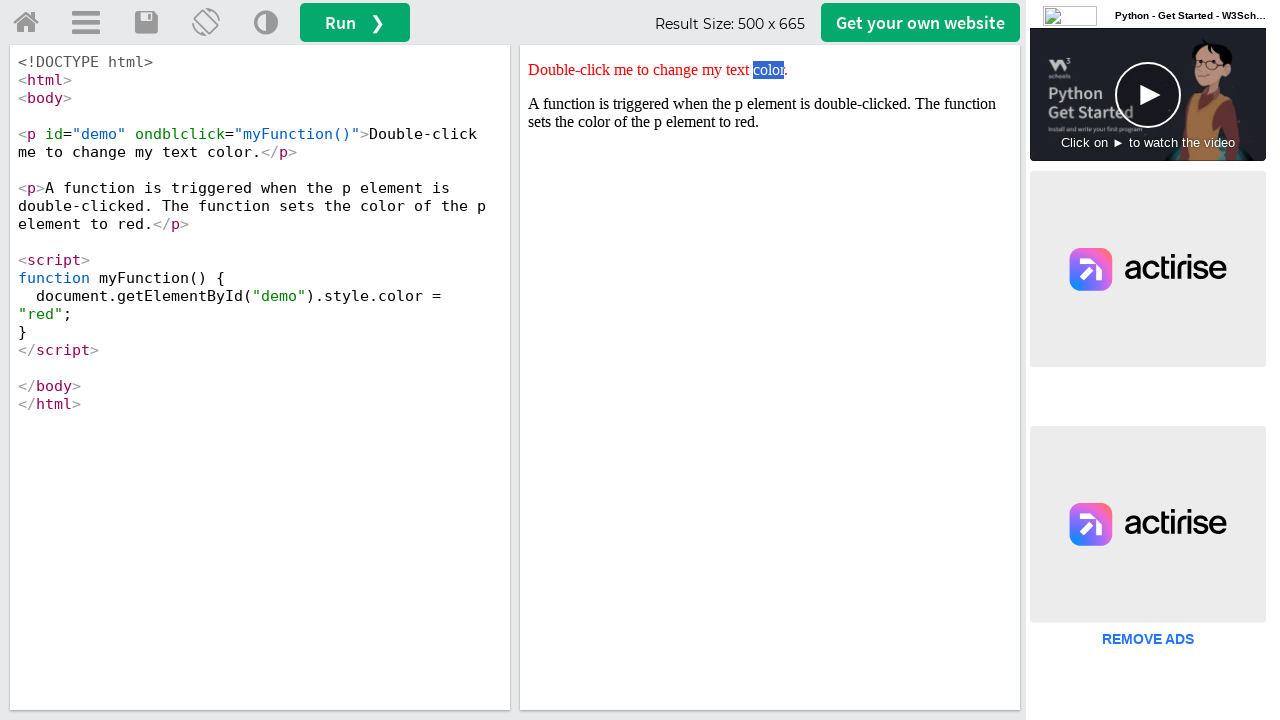